Tests a form fillup functionality by entering personal information (first name, last name), selecting radio button for gender, choosing options from dropdowns, selecting multiple options, checking a checkbox, and submitting the form.

Starting URL: https://trytestingthis.netlify.app/

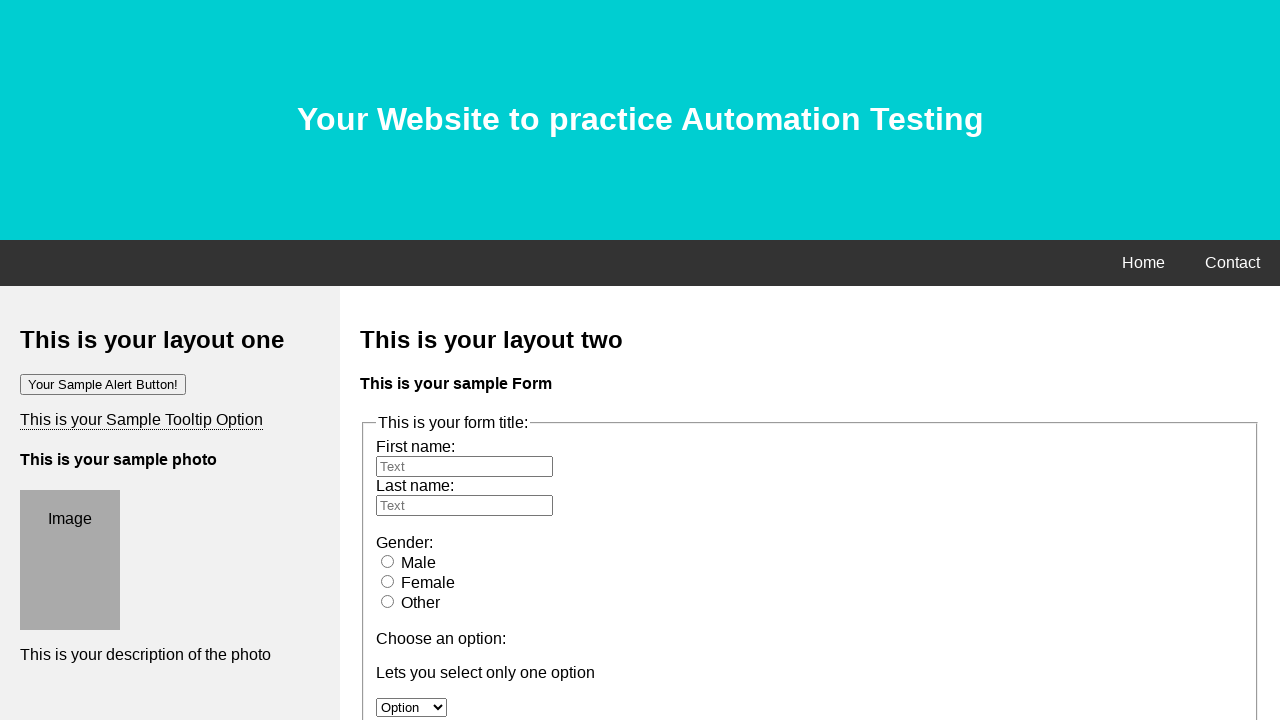

Filled first name field with 'Jannatul Ferdous' on #fname
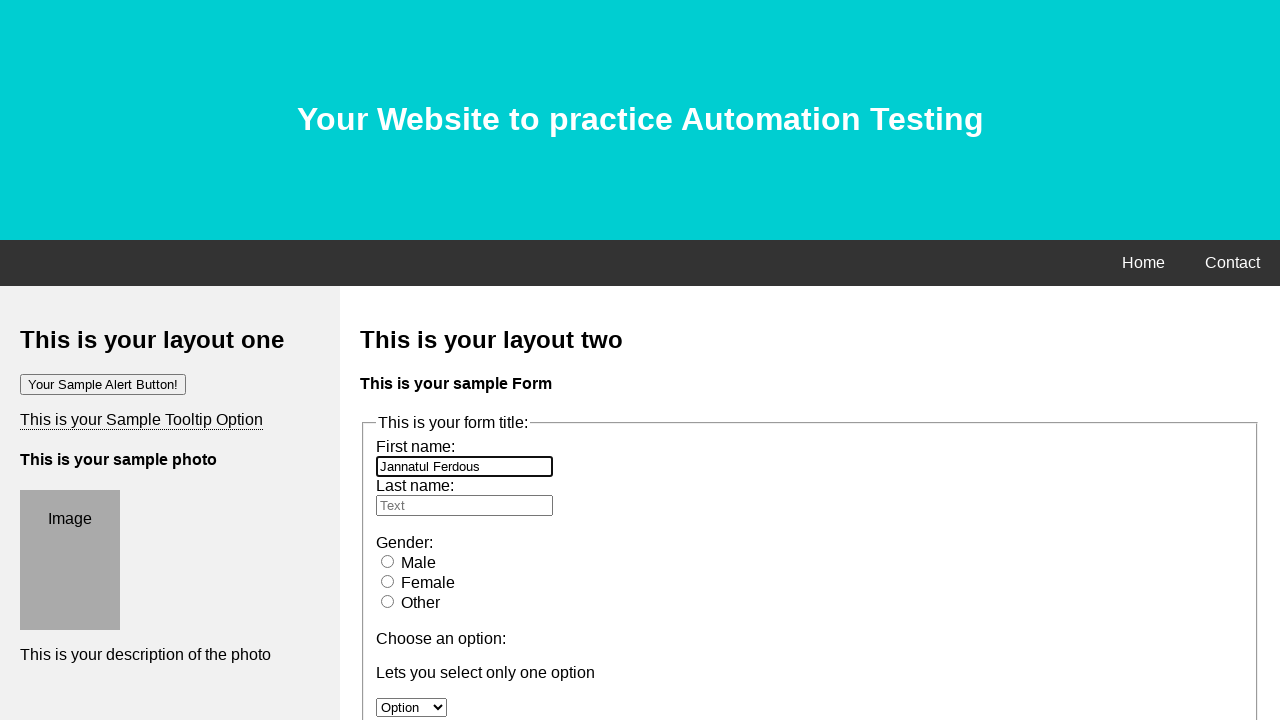

Filled last name field with 'Maliha' on #lname
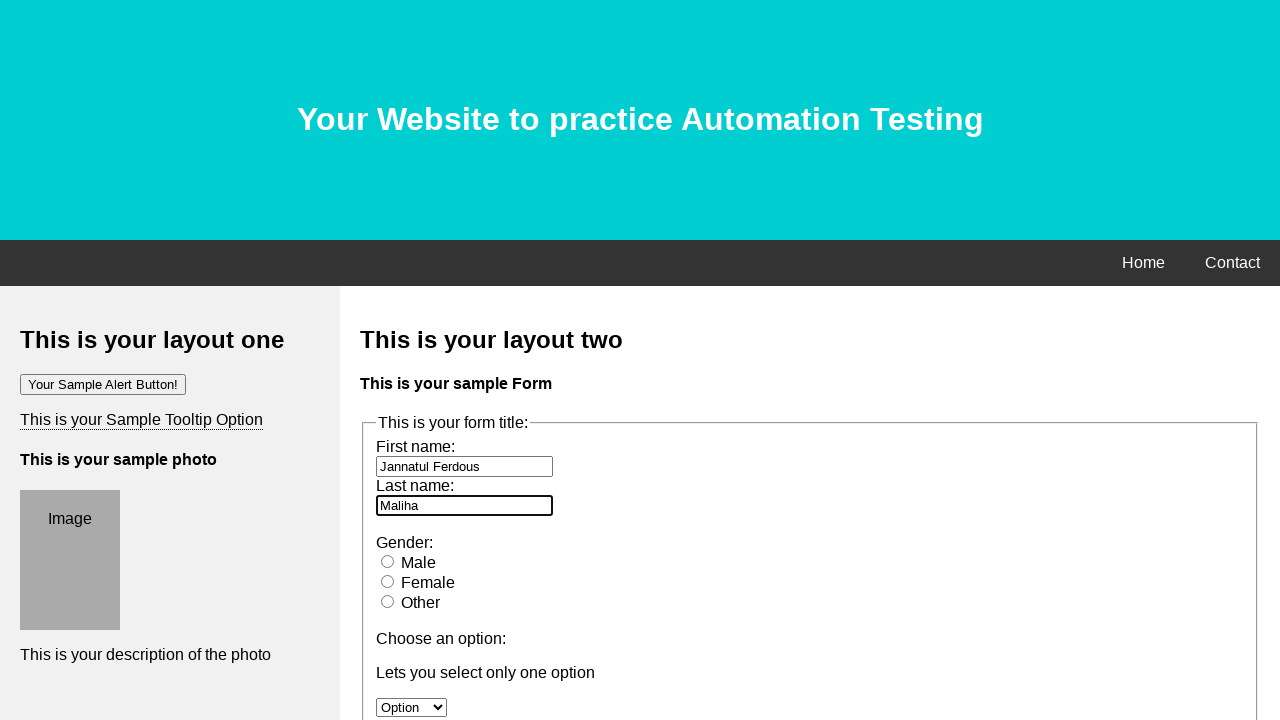

Selected female radio button for gender at (388, 581) on #female
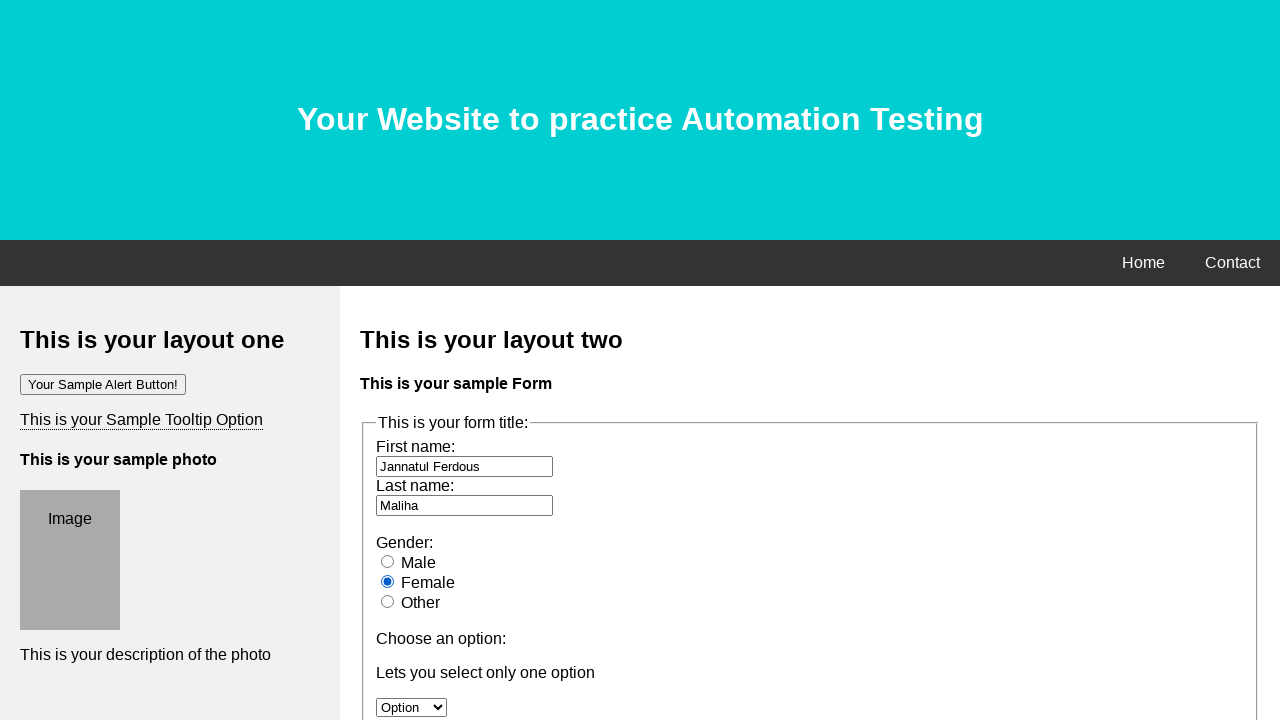

Selected 'option 2' from dropdown on #option
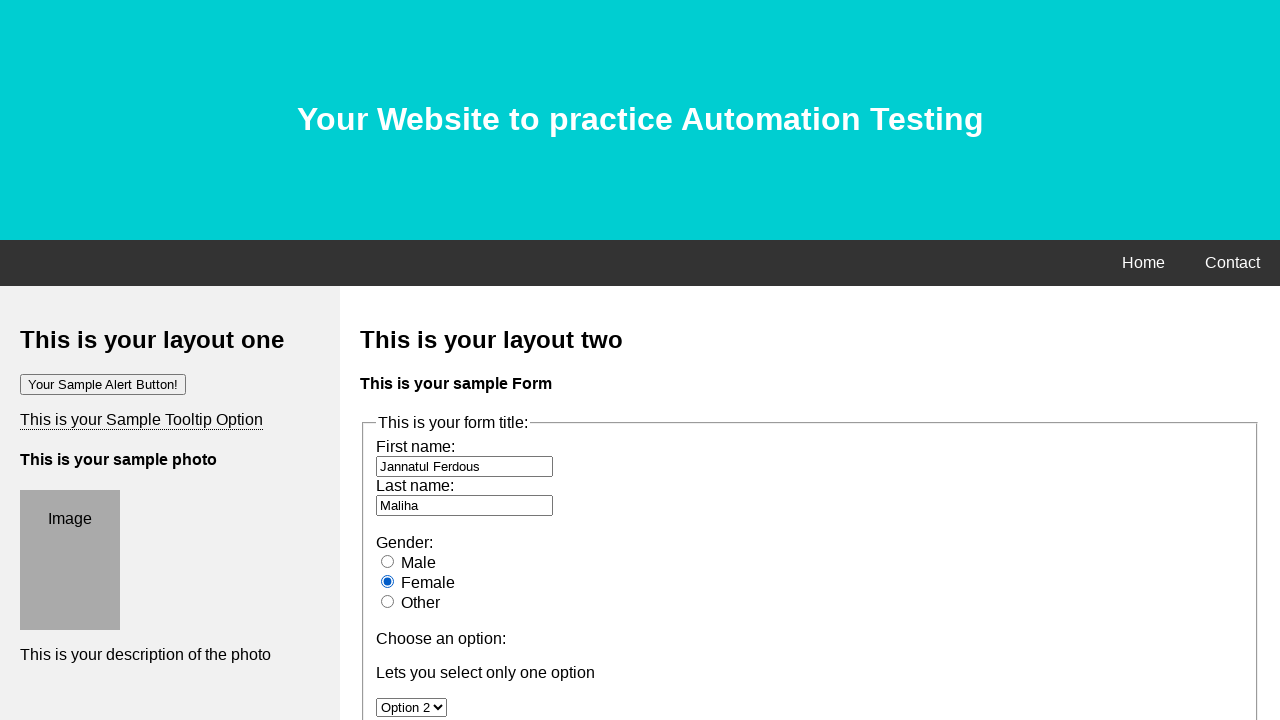

Selected multiple options ('option 2' and 'option 3') from multi-select dropdown on #owc
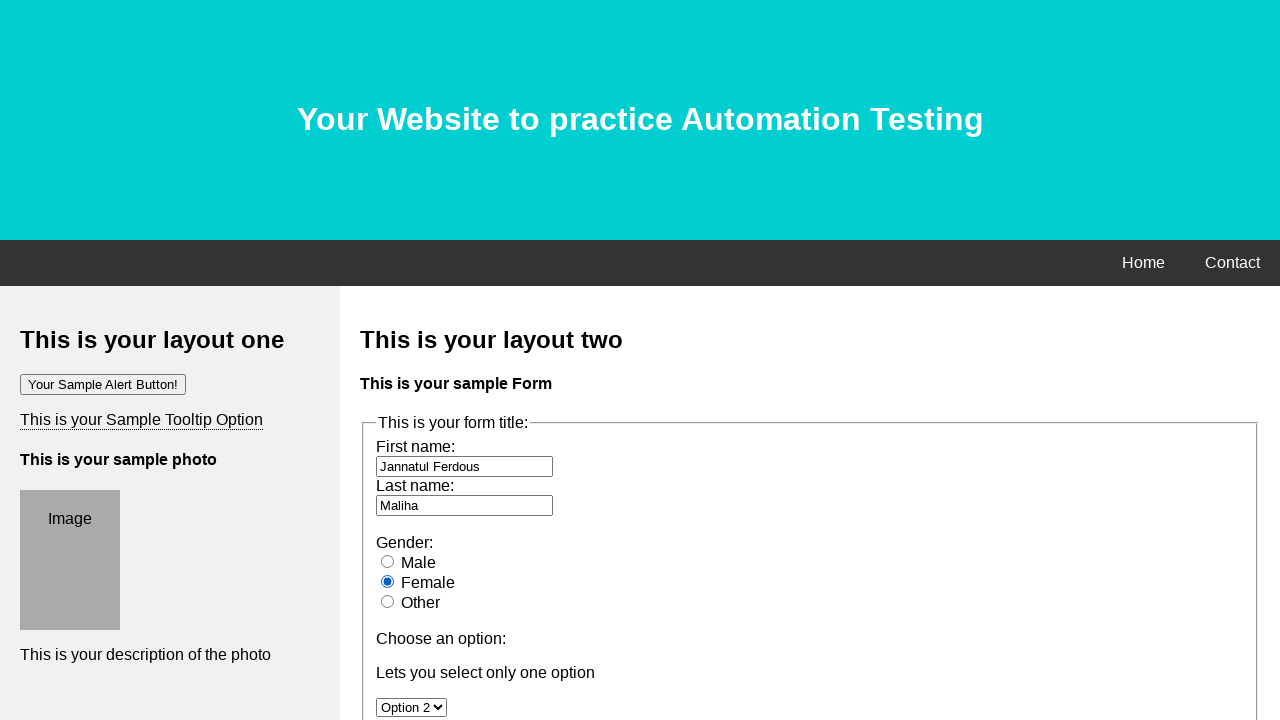

Checked the applicable checkbox at (386, 360) on #moption
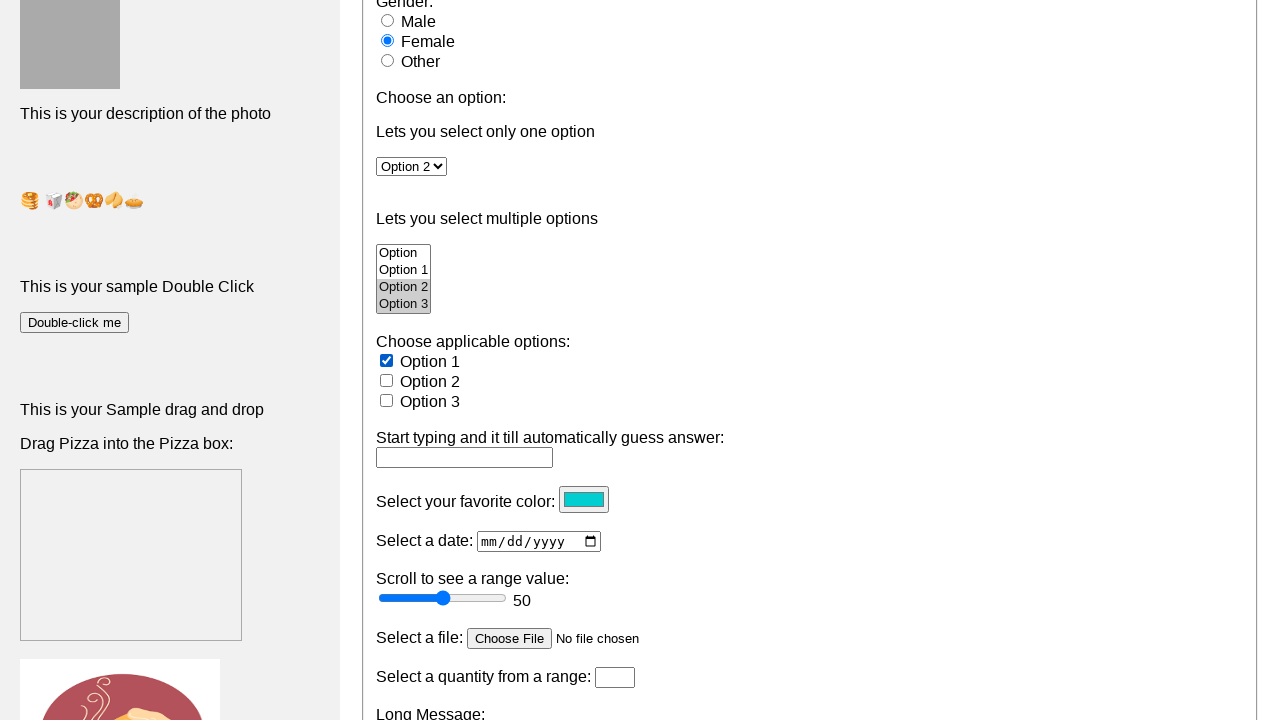

Clicked submit button to submit the form at (404, 361) on .btn.btn-success
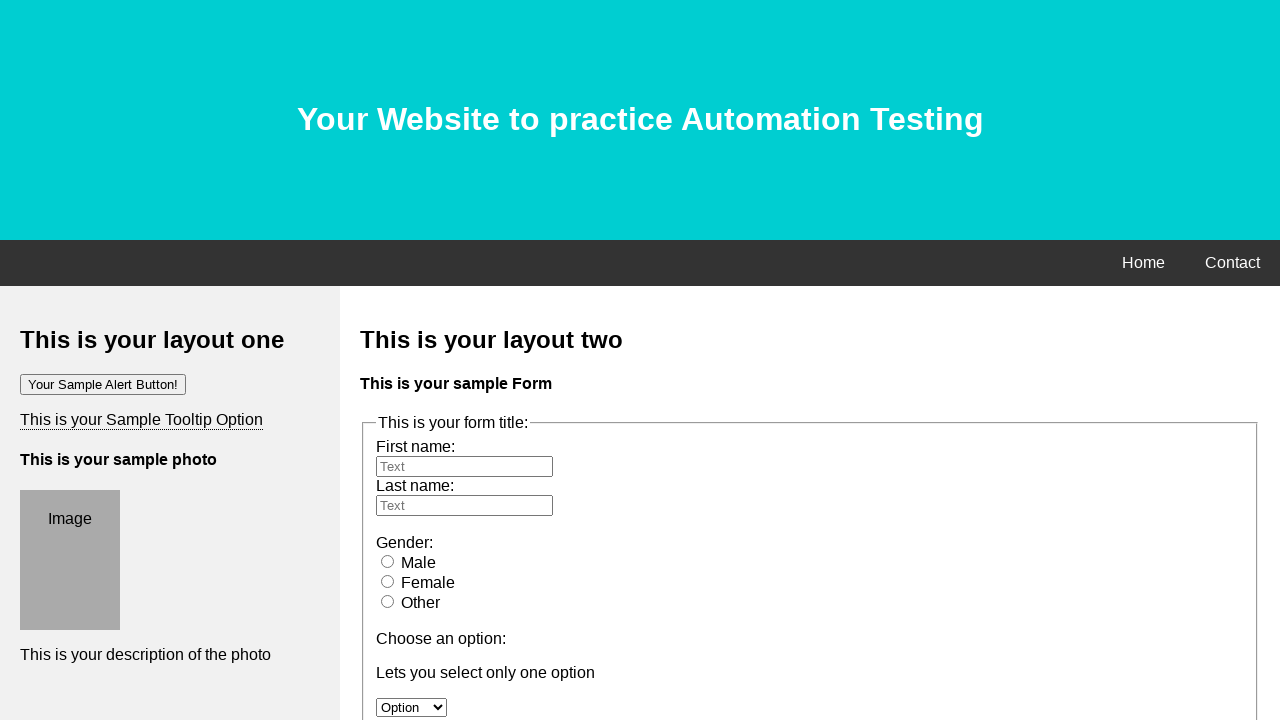

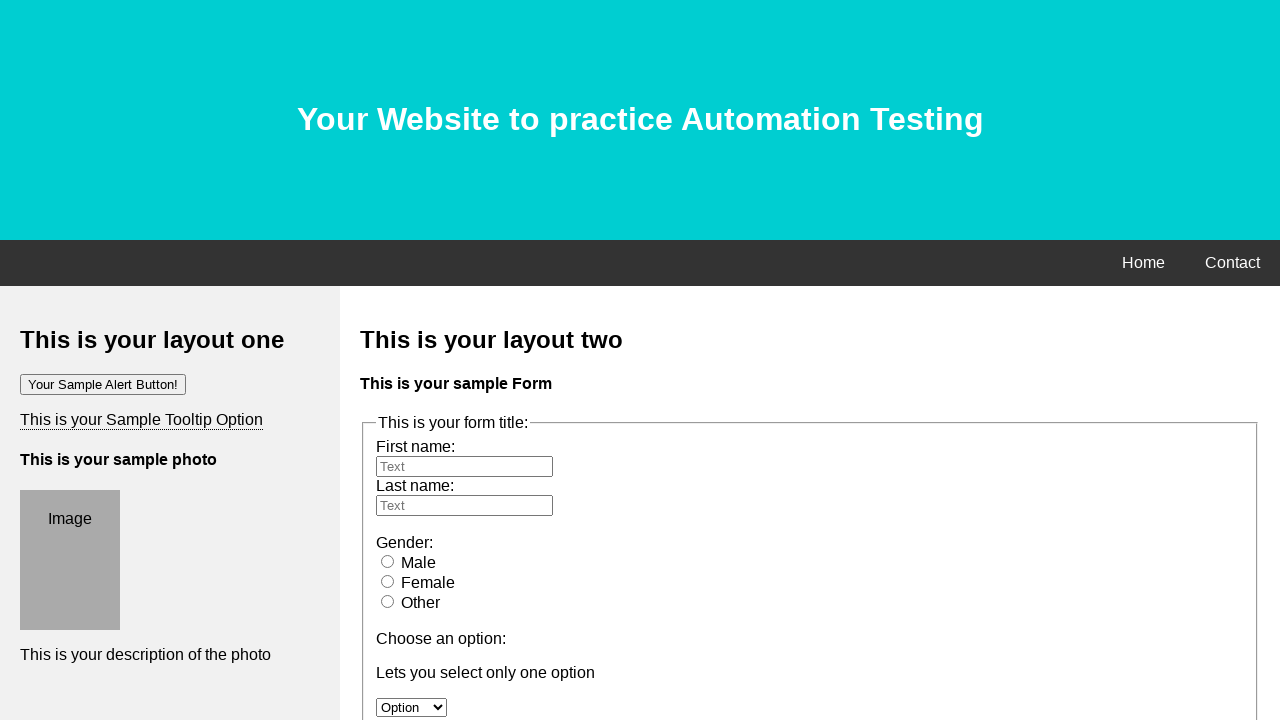